Tests right-click context menu functionality by performing a right-click action on a button, selecting the Delete option from the context menu, and accepting the resulting alert dialog

Starting URL: https://swisnl.github.io/jQuery-contextMenu/3.x/demo.html

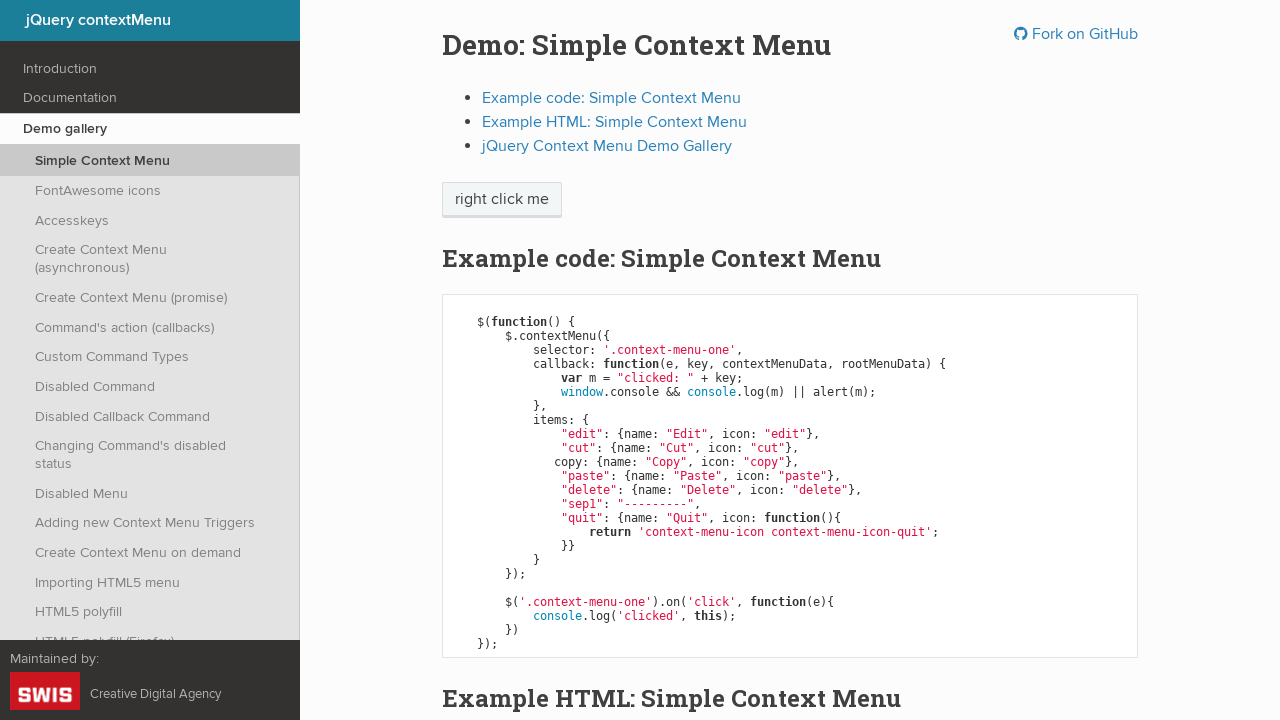

Located right-click context menu button
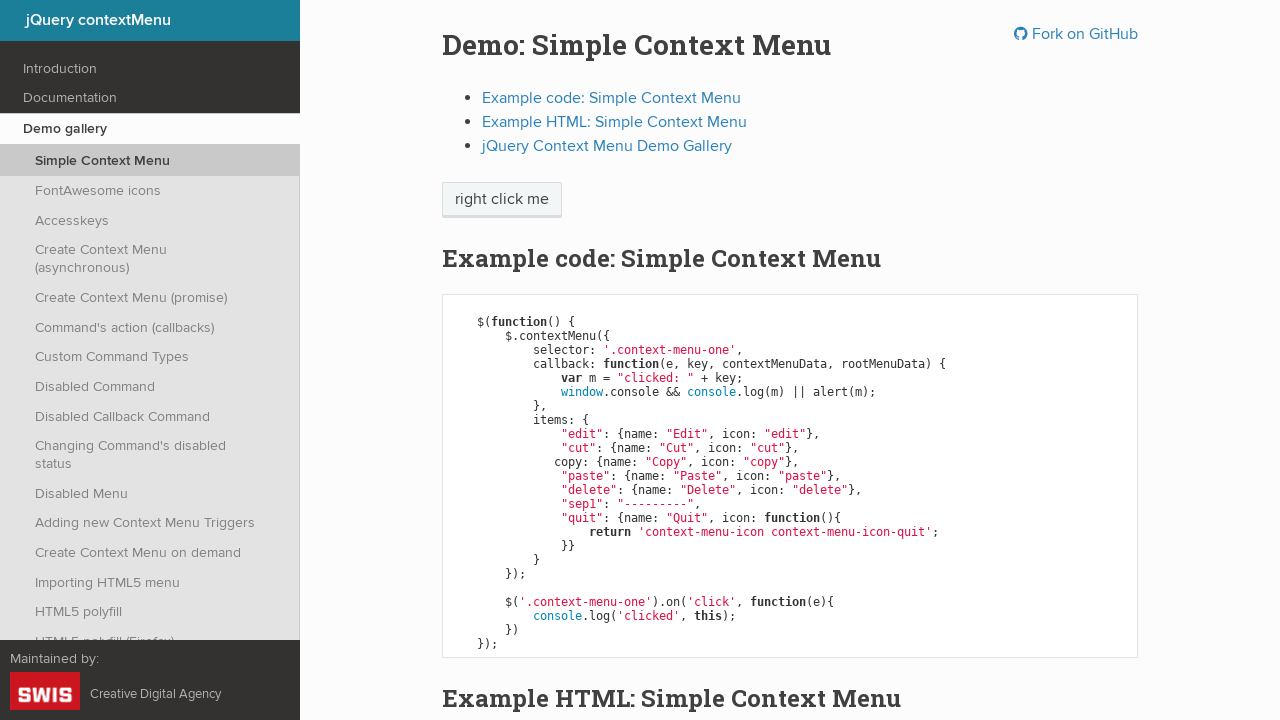

Performed right-click on button to open context menu at (502, 200) on xpath=//span[@class='context-menu-one btn btn-neutral']
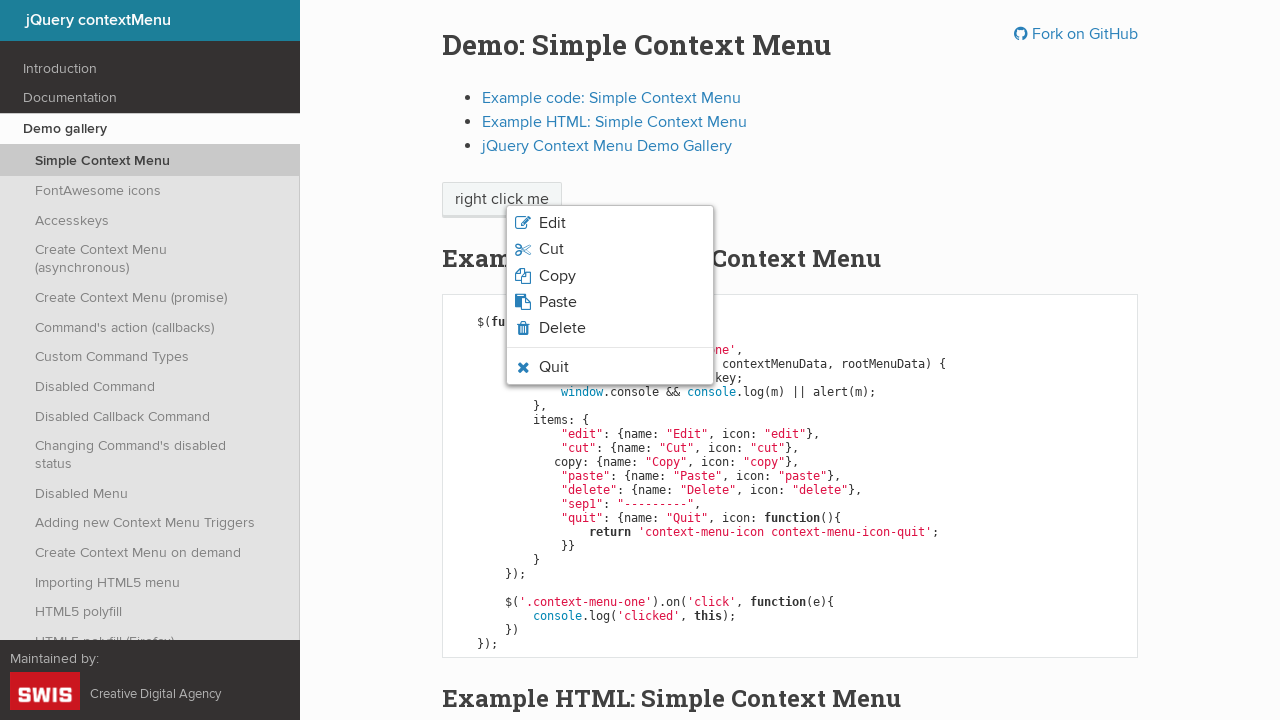

Clicked Delete option from context menu at (562, 328) on xpath=//span[normalize-space()='Delete']
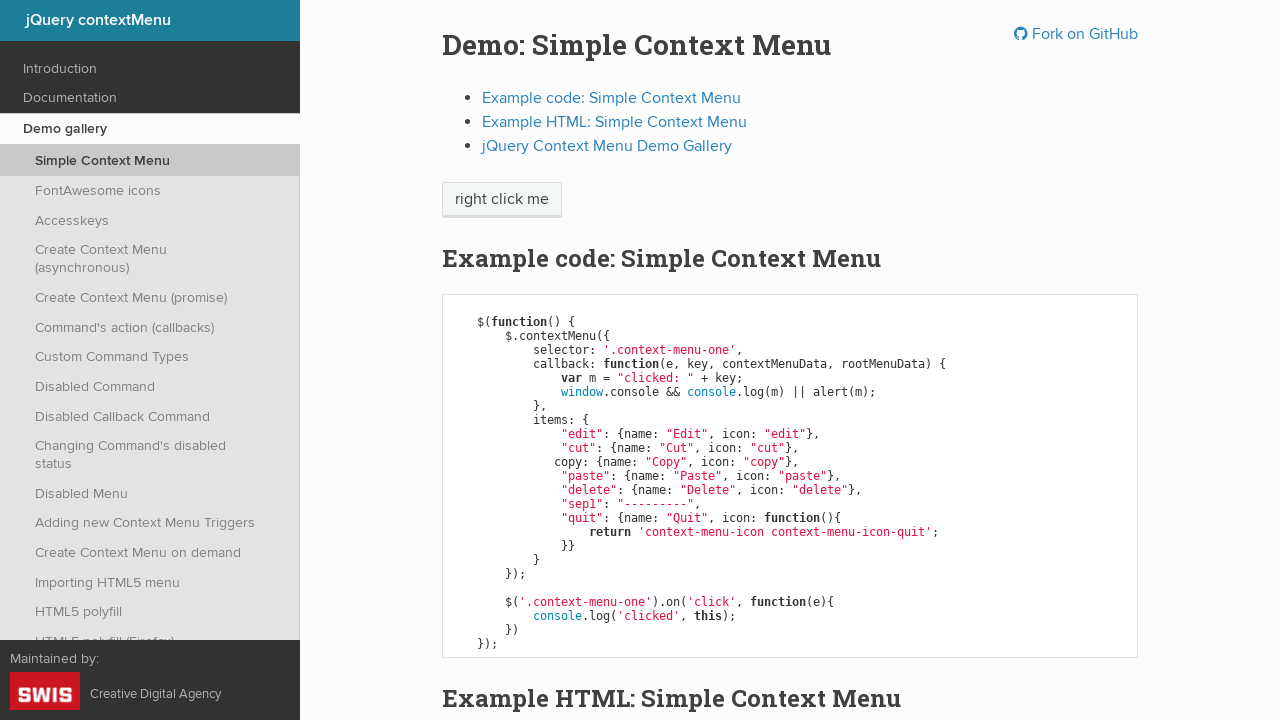

Set up dialog handler to accept alert
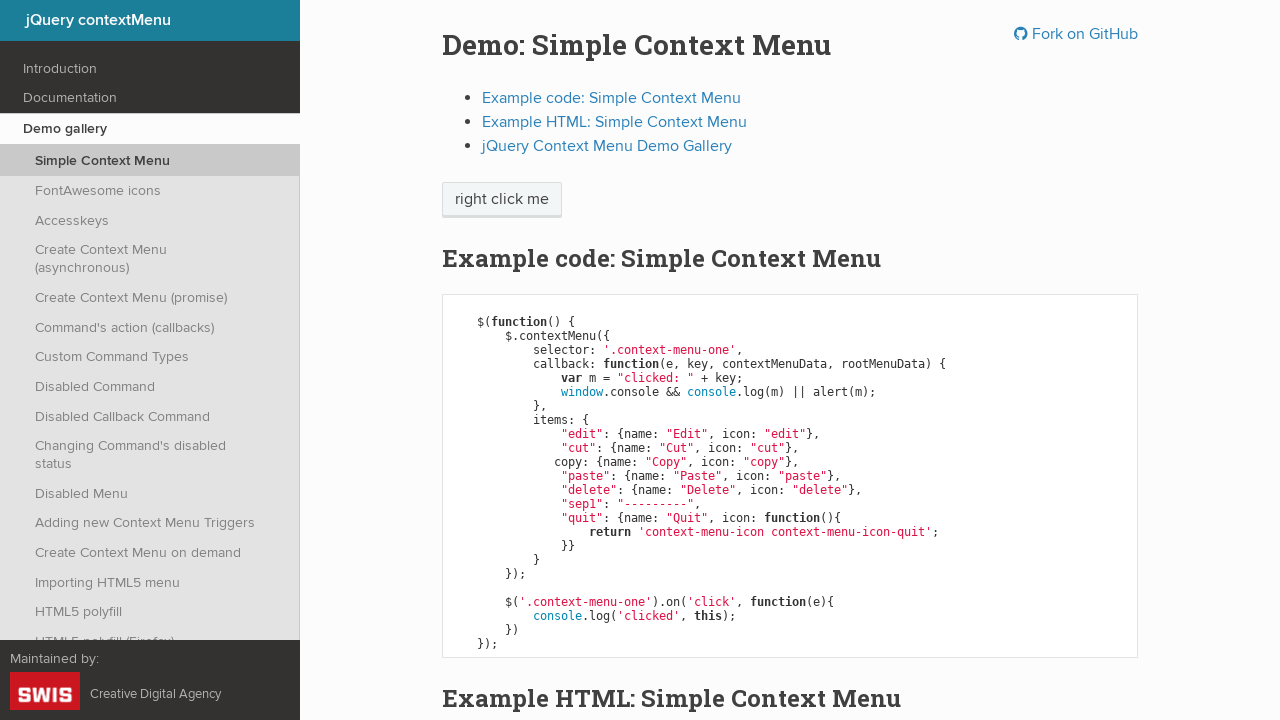

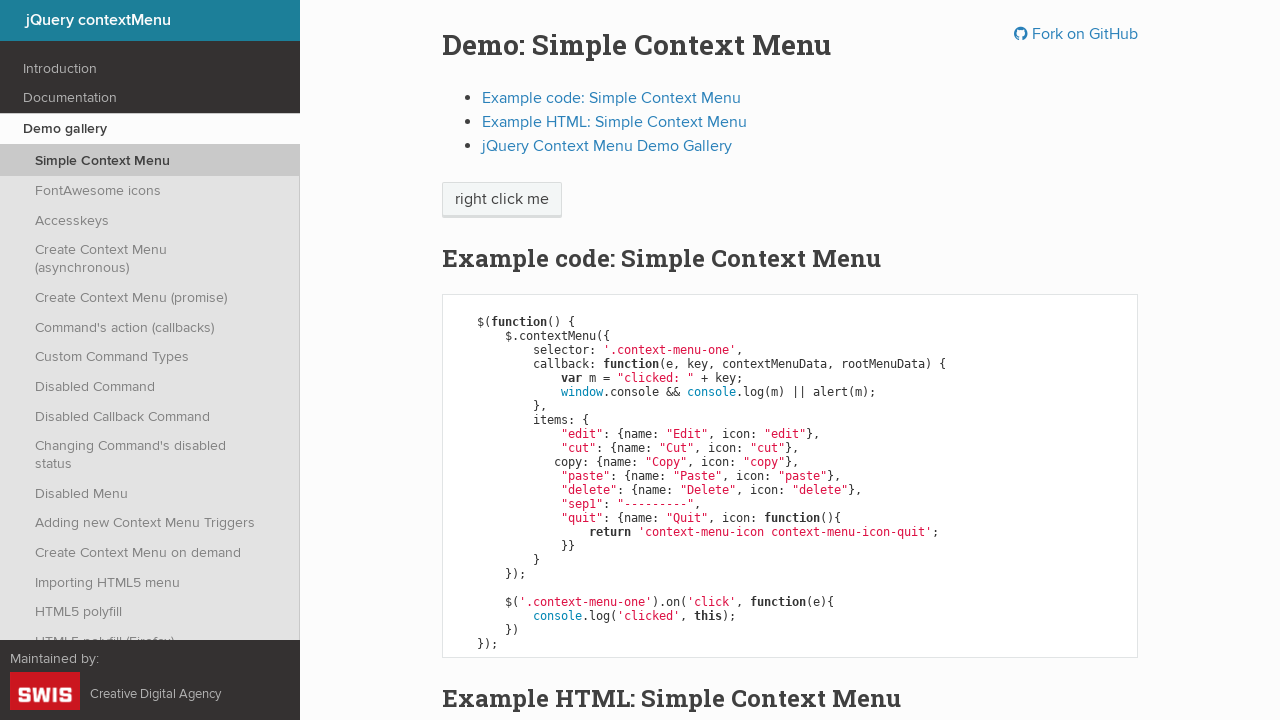